Tests login form validation by entering credentials, clearing both fields, and clicking Login to verify "Username is required" error message appears

Starting URL: https://www.saucedemo.com/

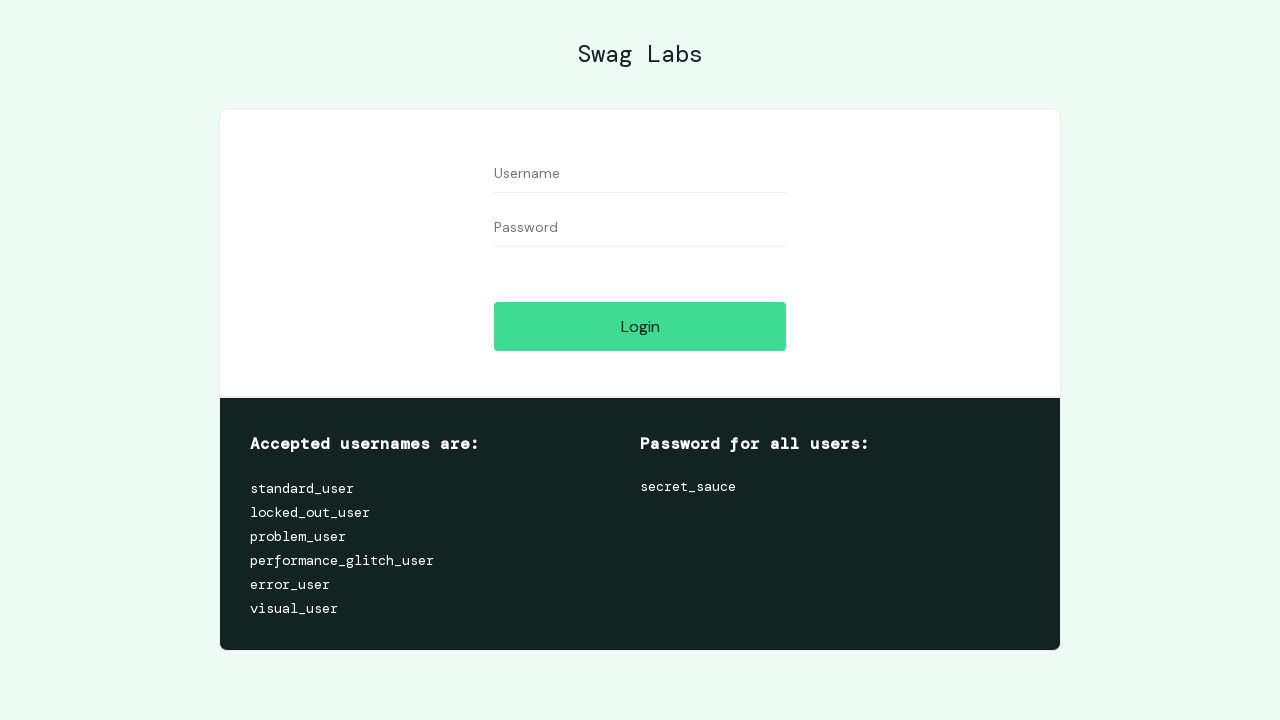

Filled username field with 'testuser123' on input[data-test='username']
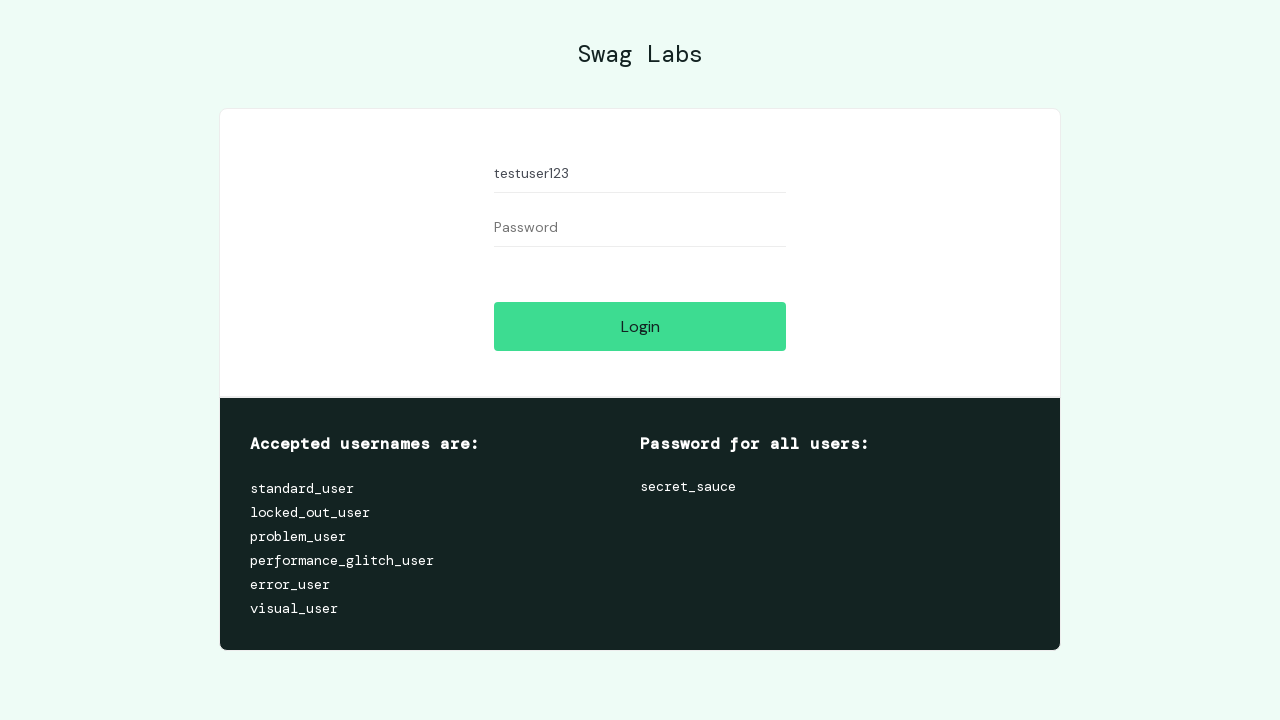

Filled password field with 'testpassword' on input[data-test='password']
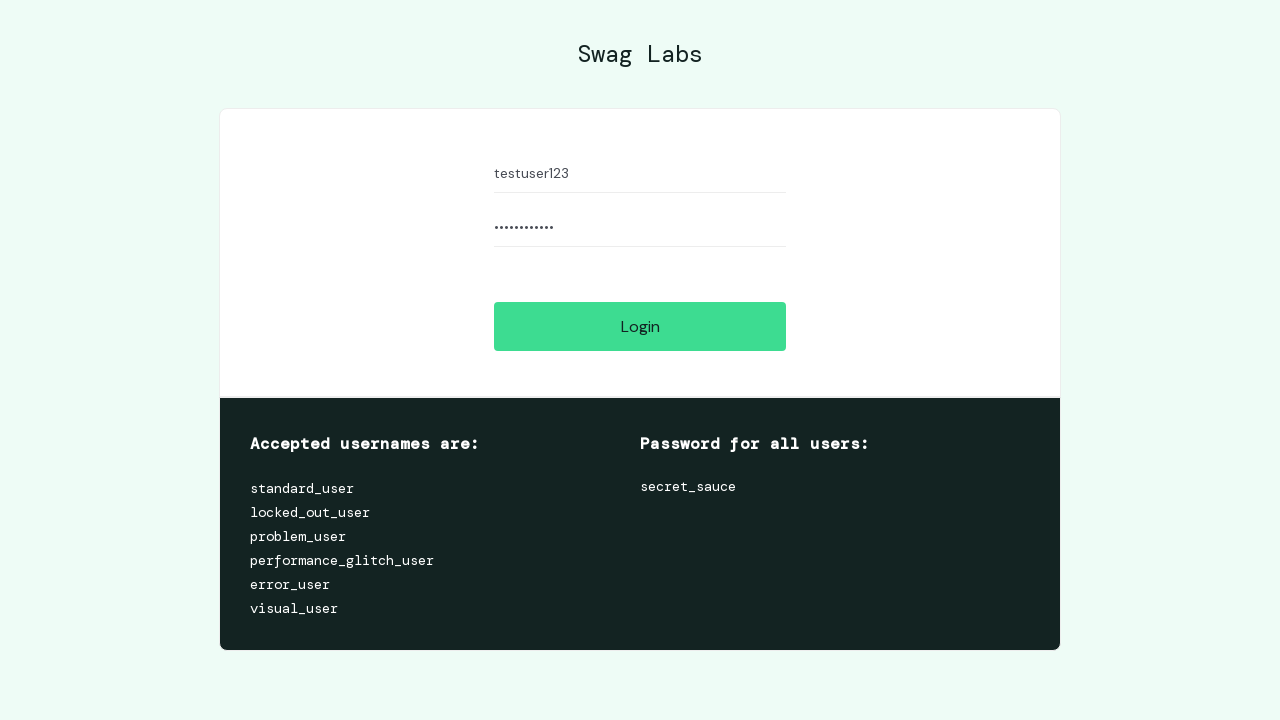

Cleared username field on input[data-test='username']
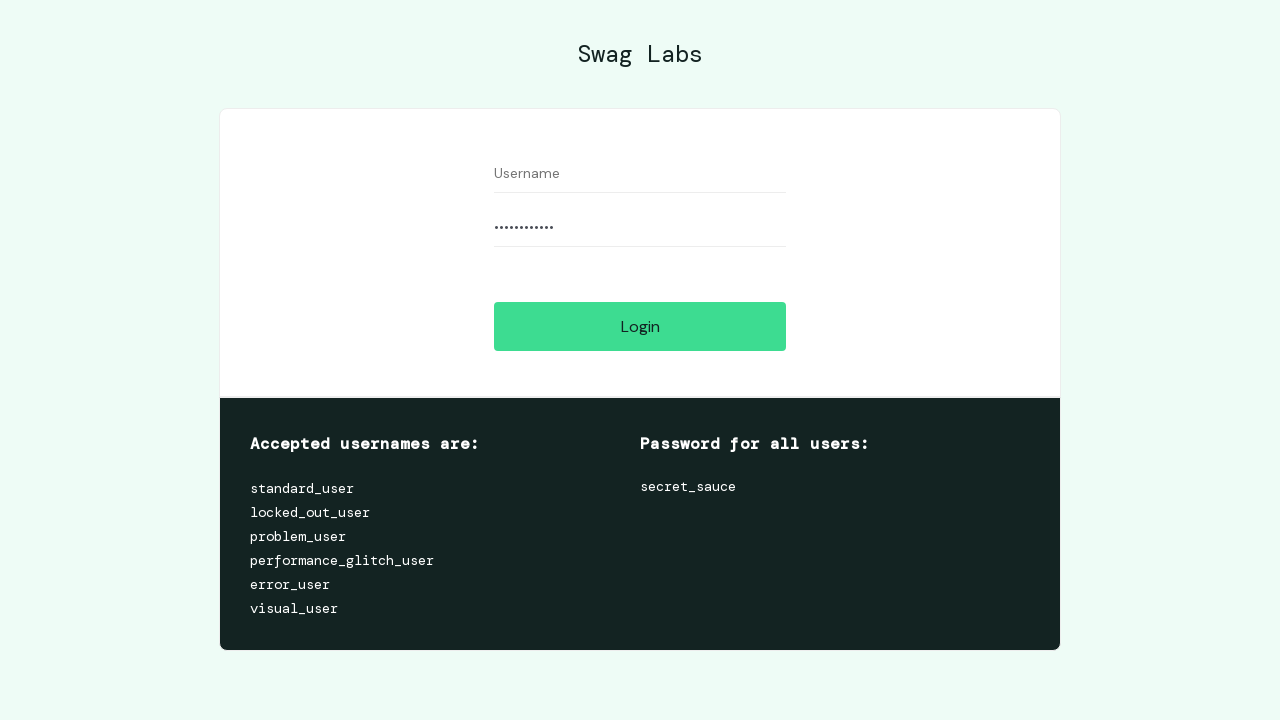

Cleared password field on input[data-test='password']
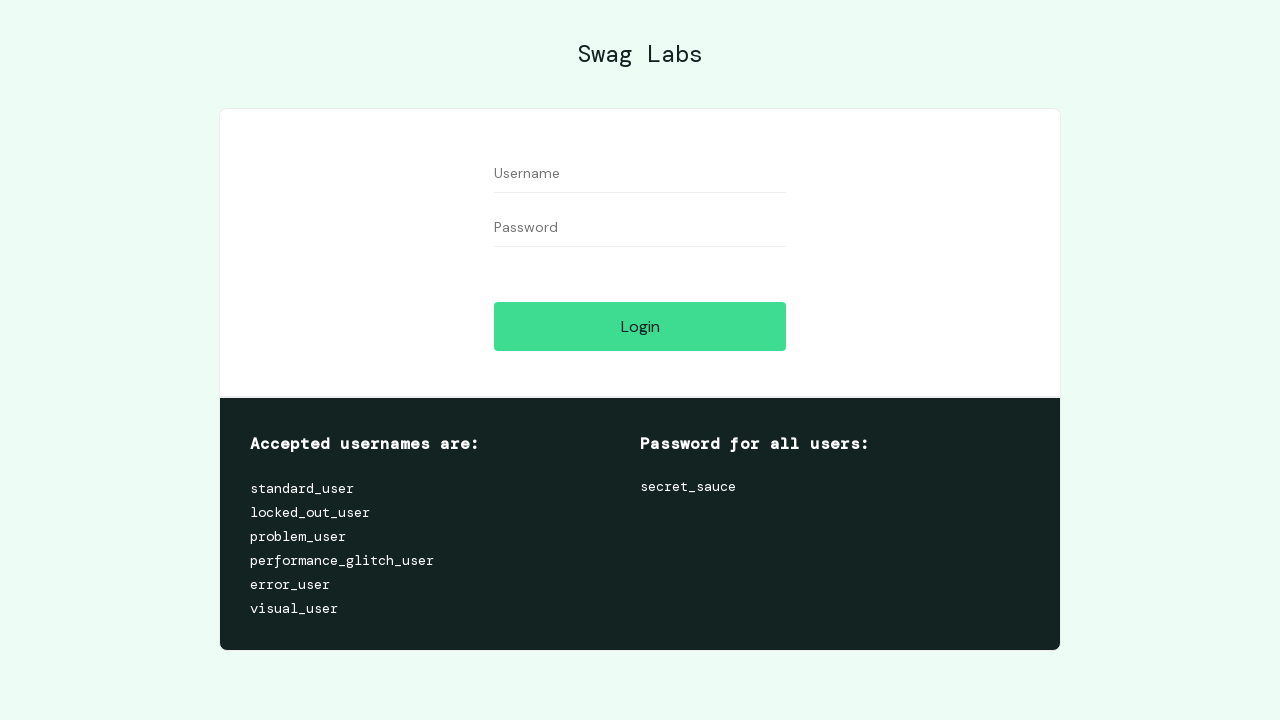

Clicked Login button with empty credentials at (640, 326) on input[data-test='login-button']
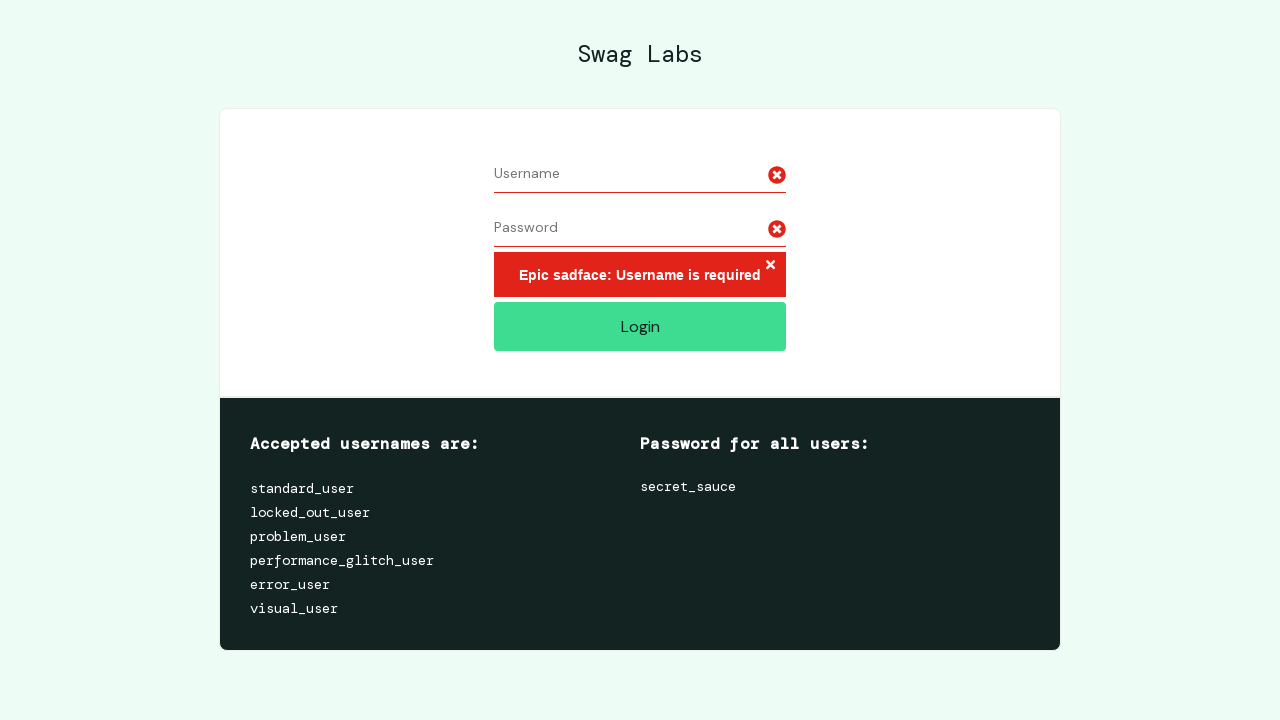

Verified error message 'Username is required' appeared
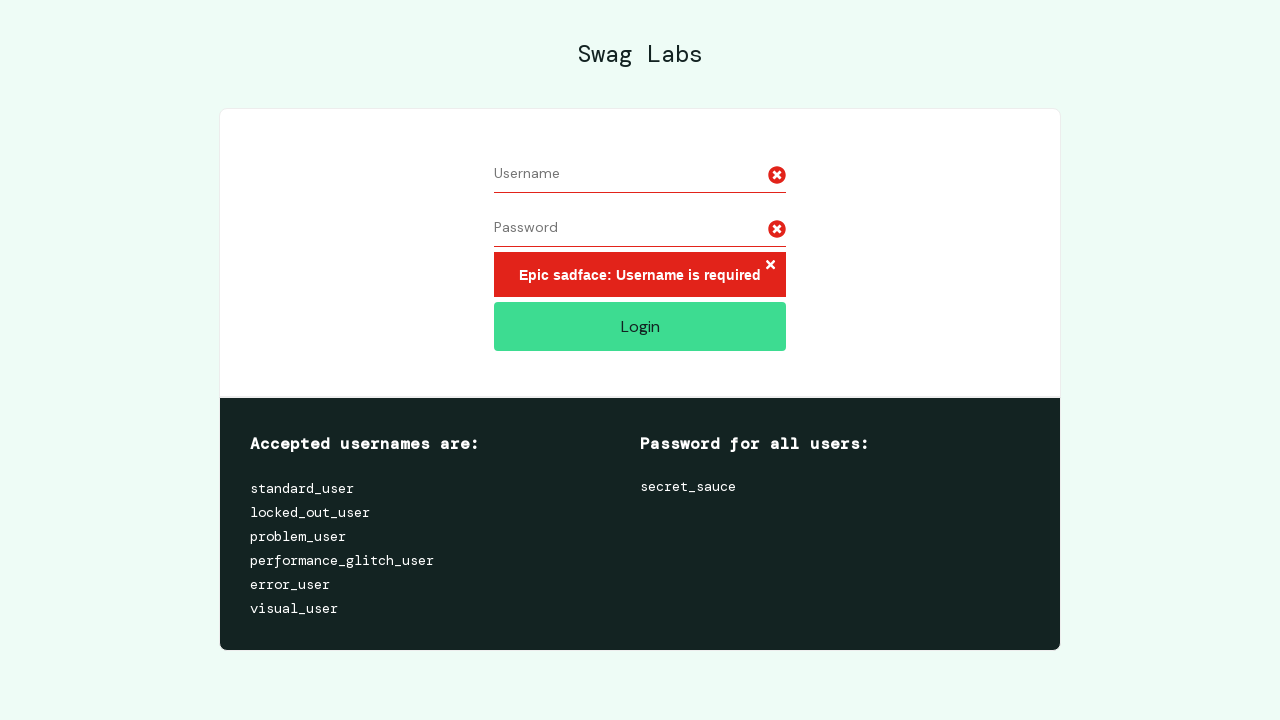

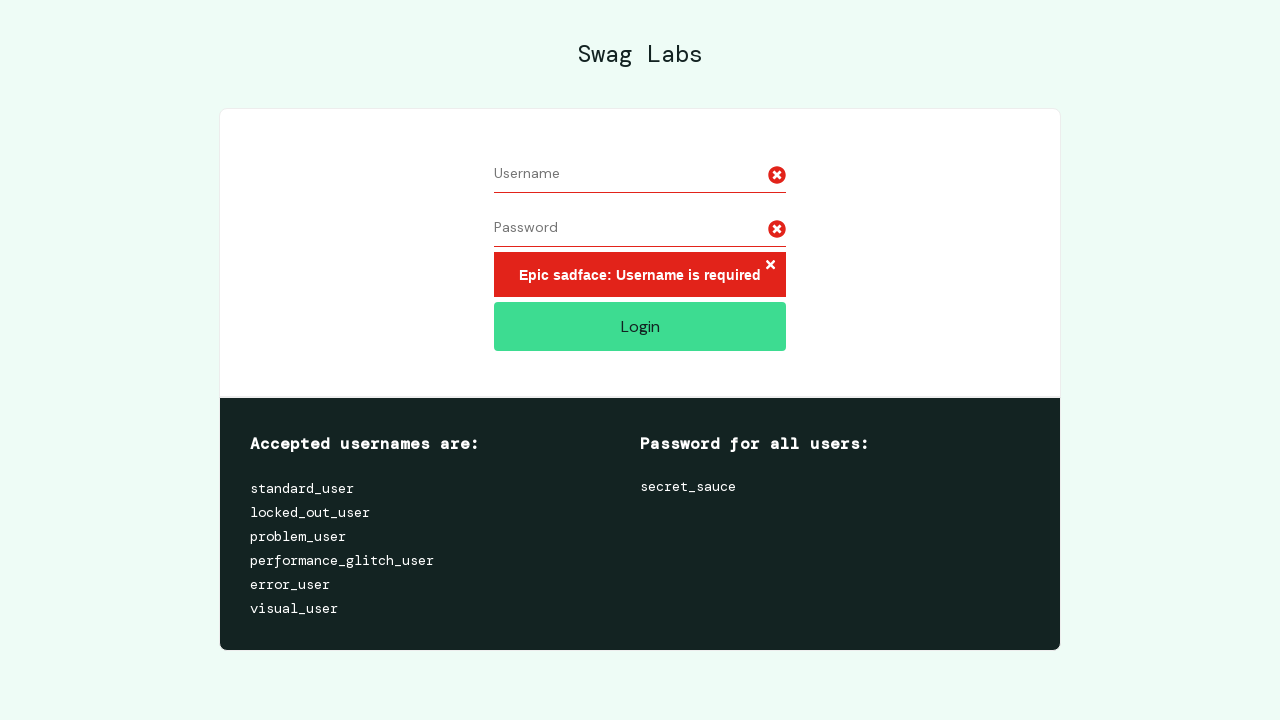